Tests drag and drop functionality by dragging box A to the position of box B and verifying the boxes swap positions

Starting URL: https://the-internet.herokuapp.com/drag_and_drop

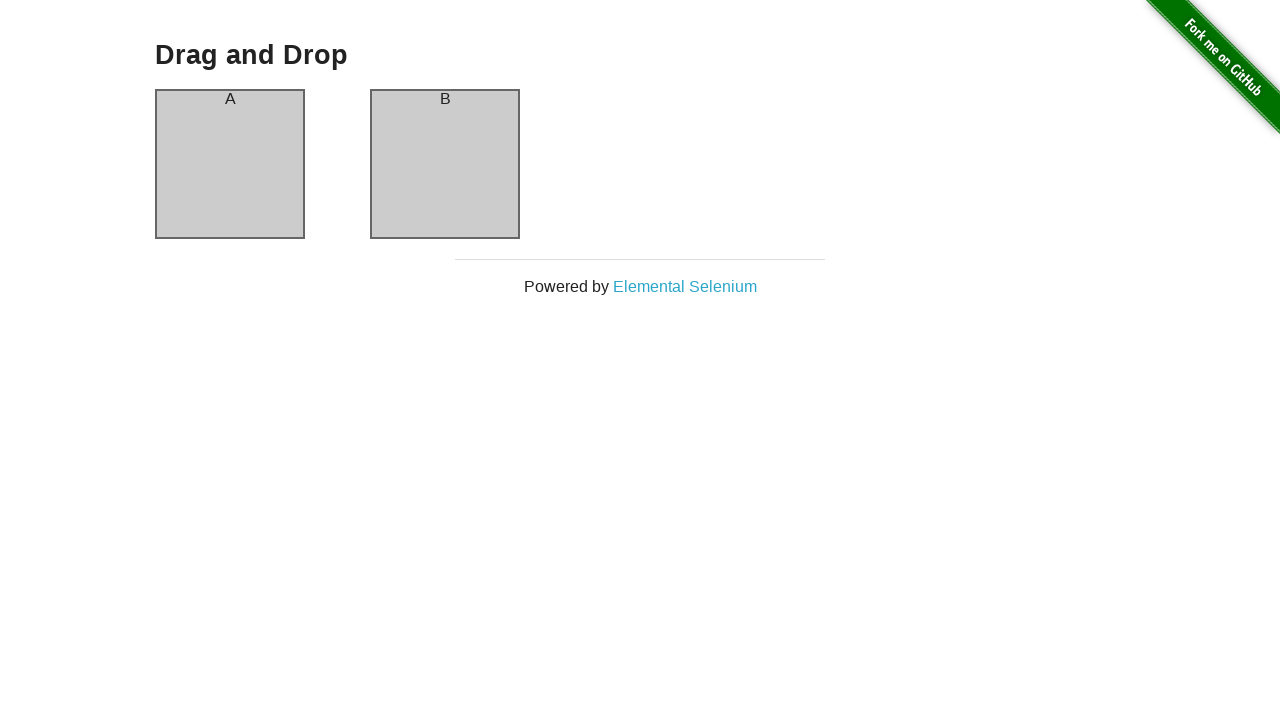

Located box A element
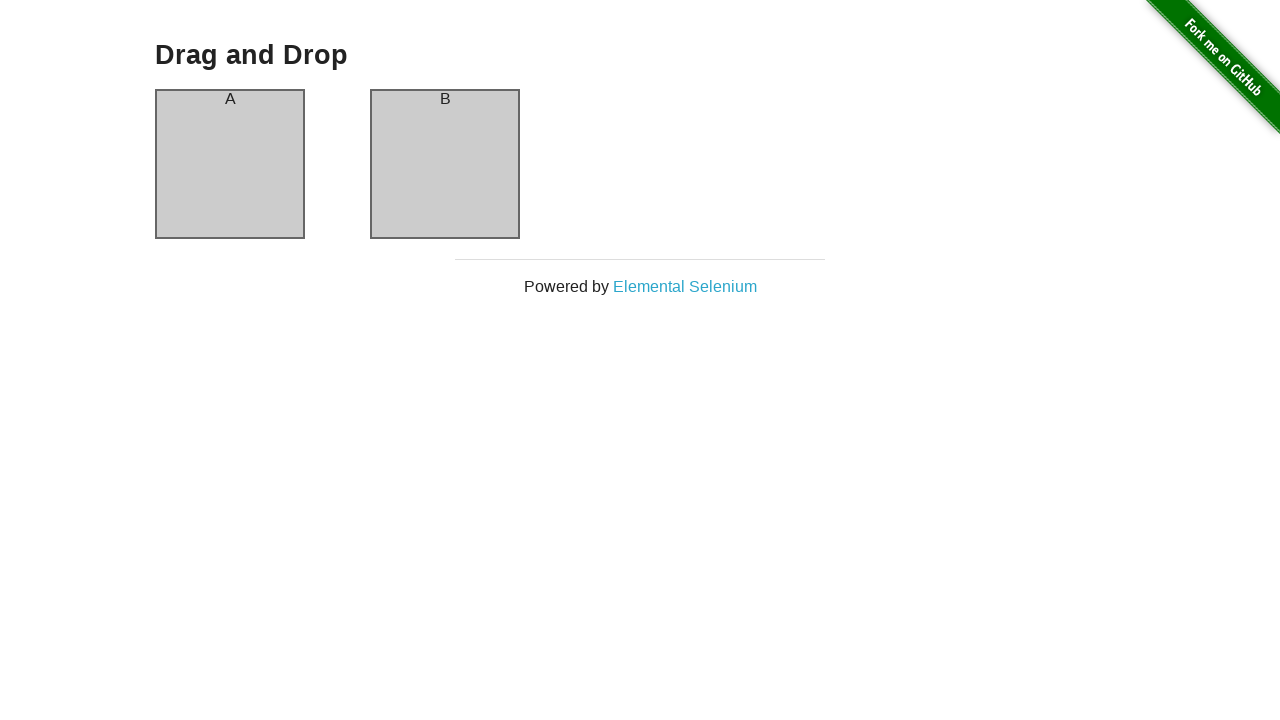

Located box B element
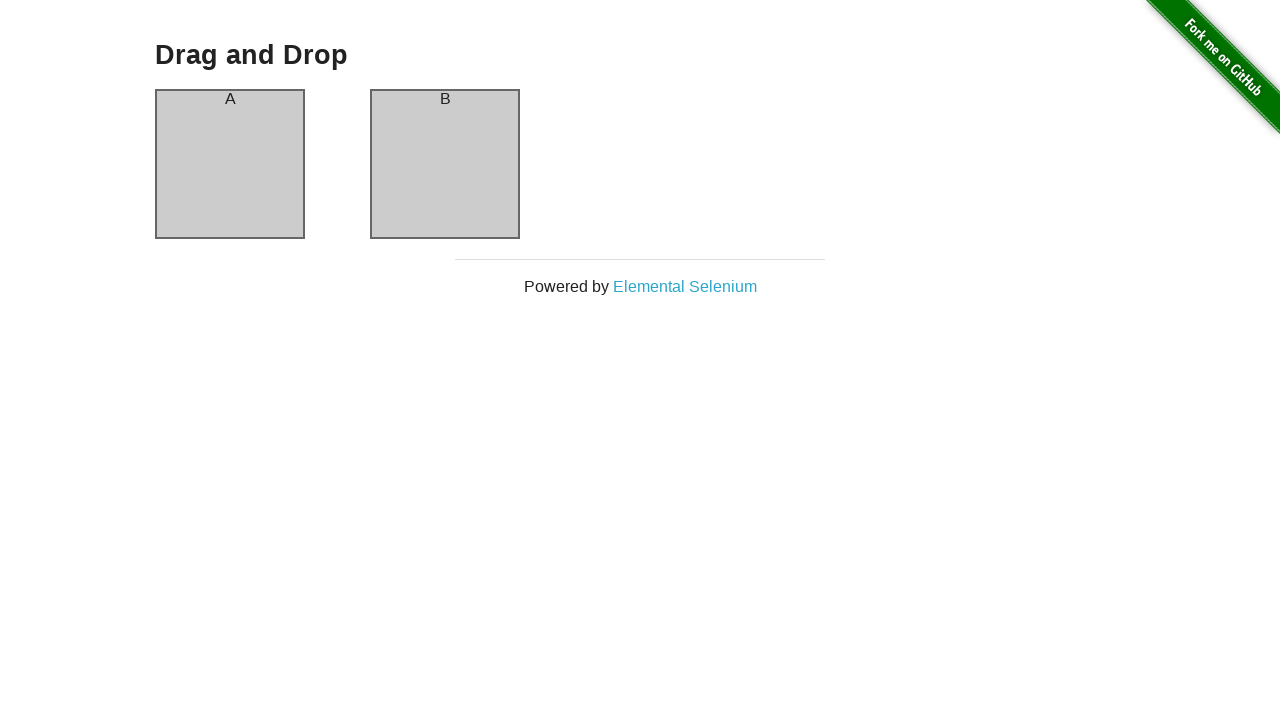

Dragged box A to box B's position at (445, 164)
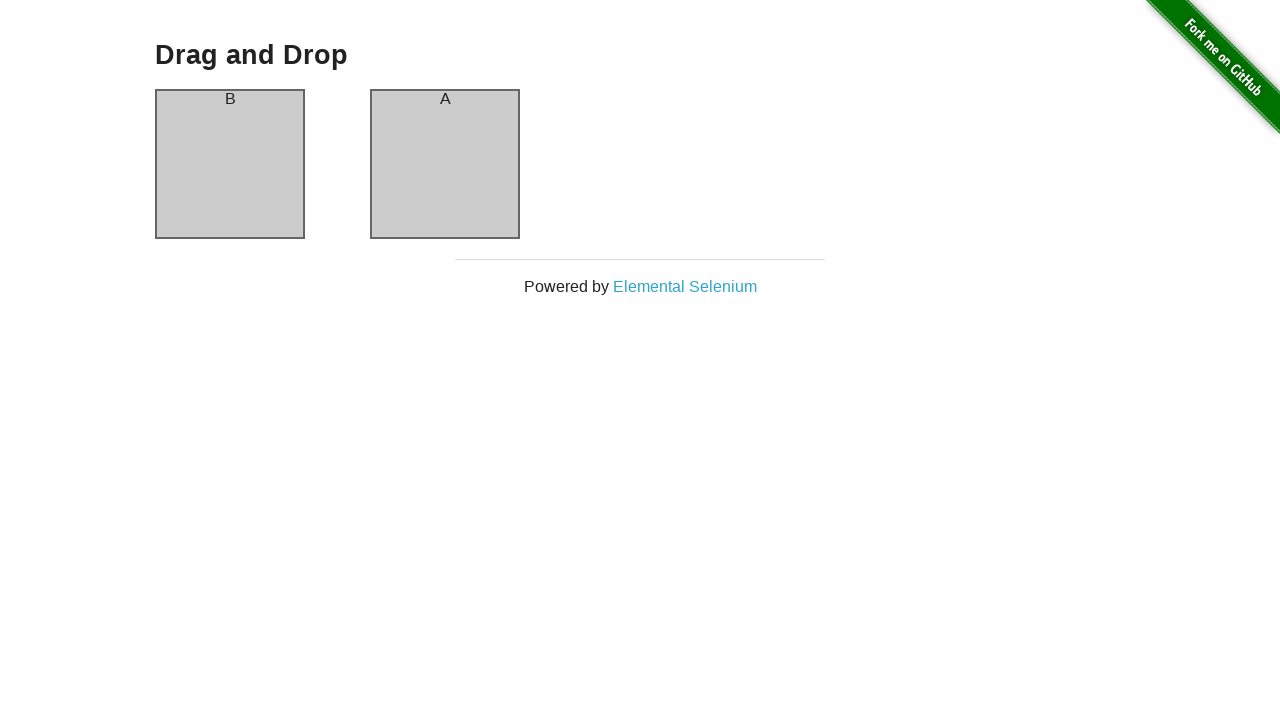

Retrieved all column elements after drag
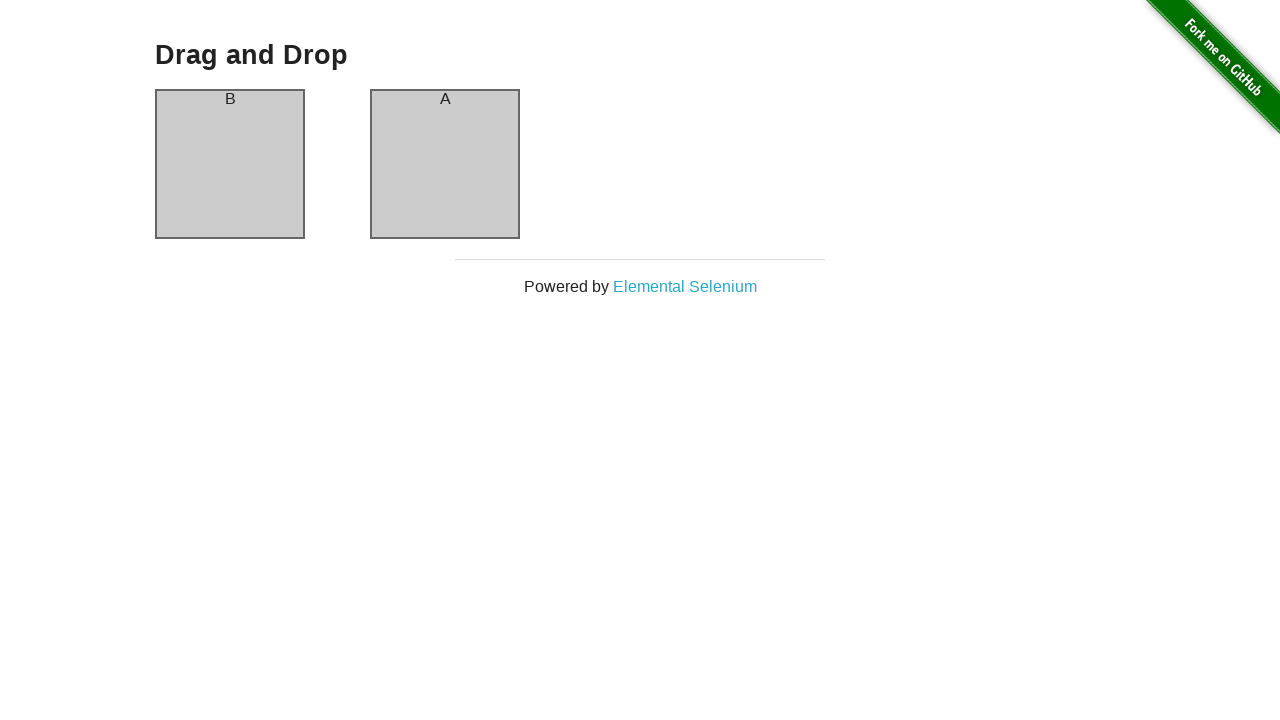

Verified there are 2 column elements
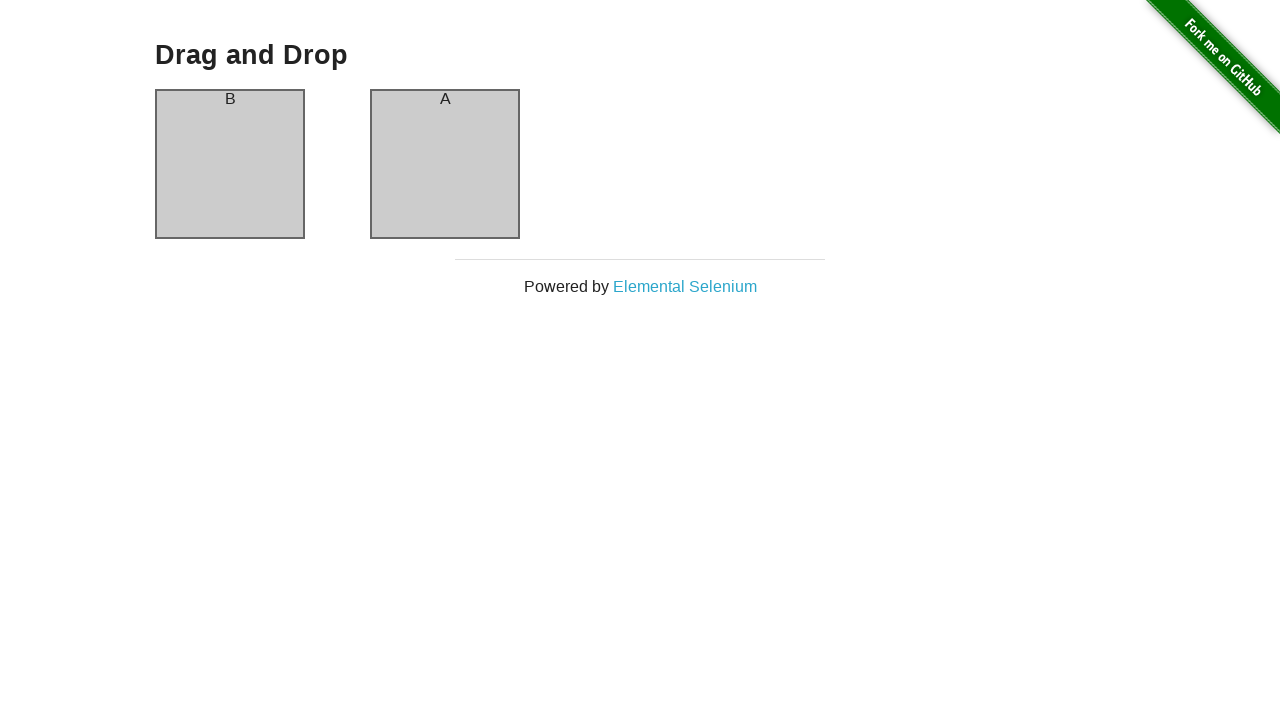

Verified first column is now box B
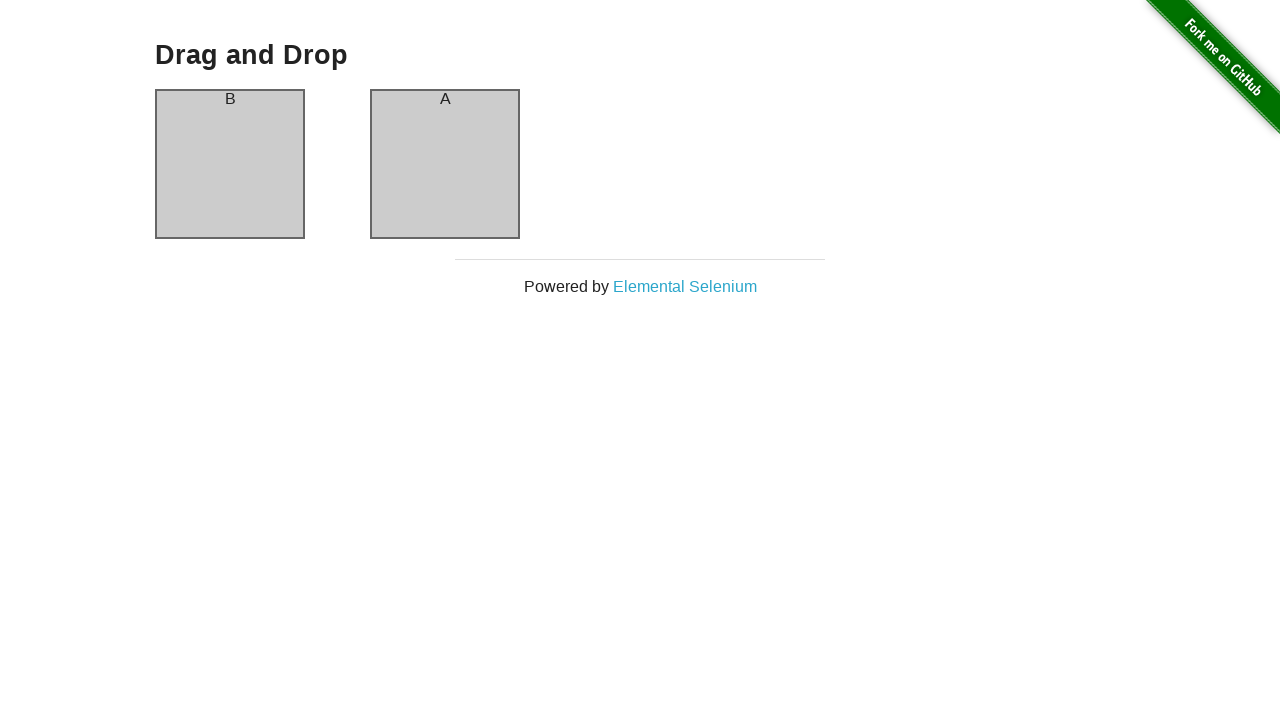

Verified second column is now box A - boxes successfully swapped
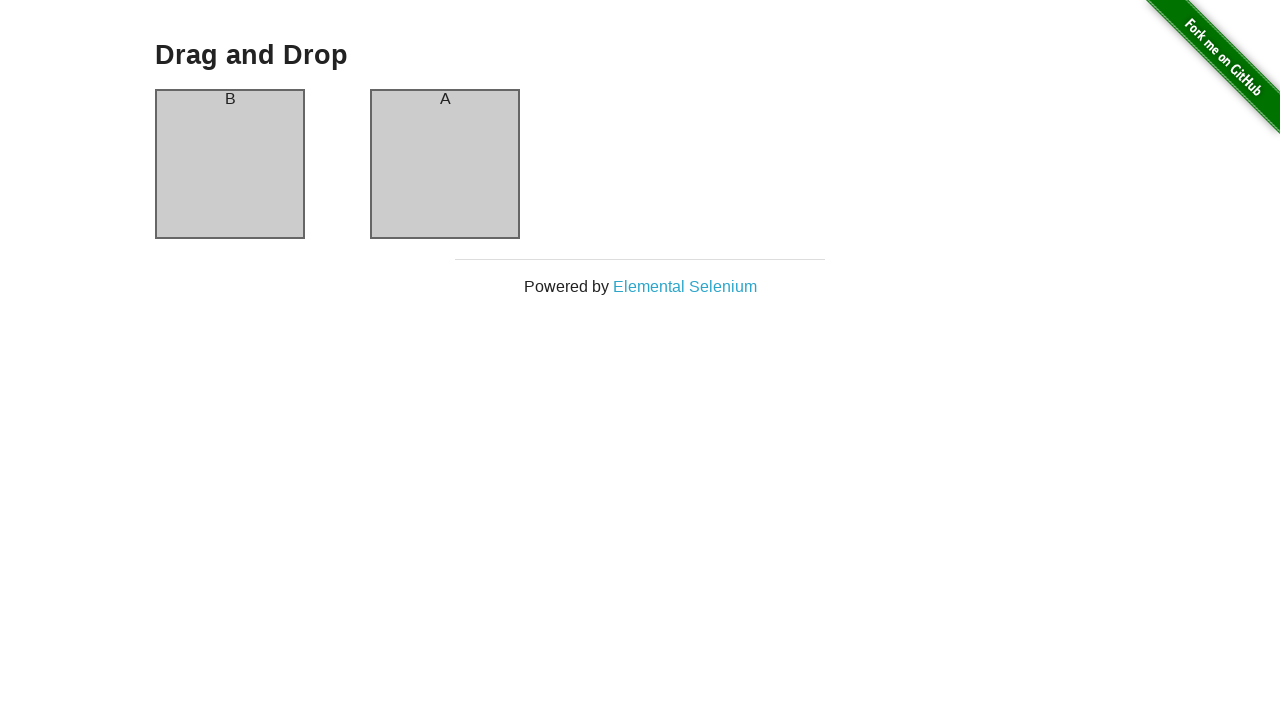

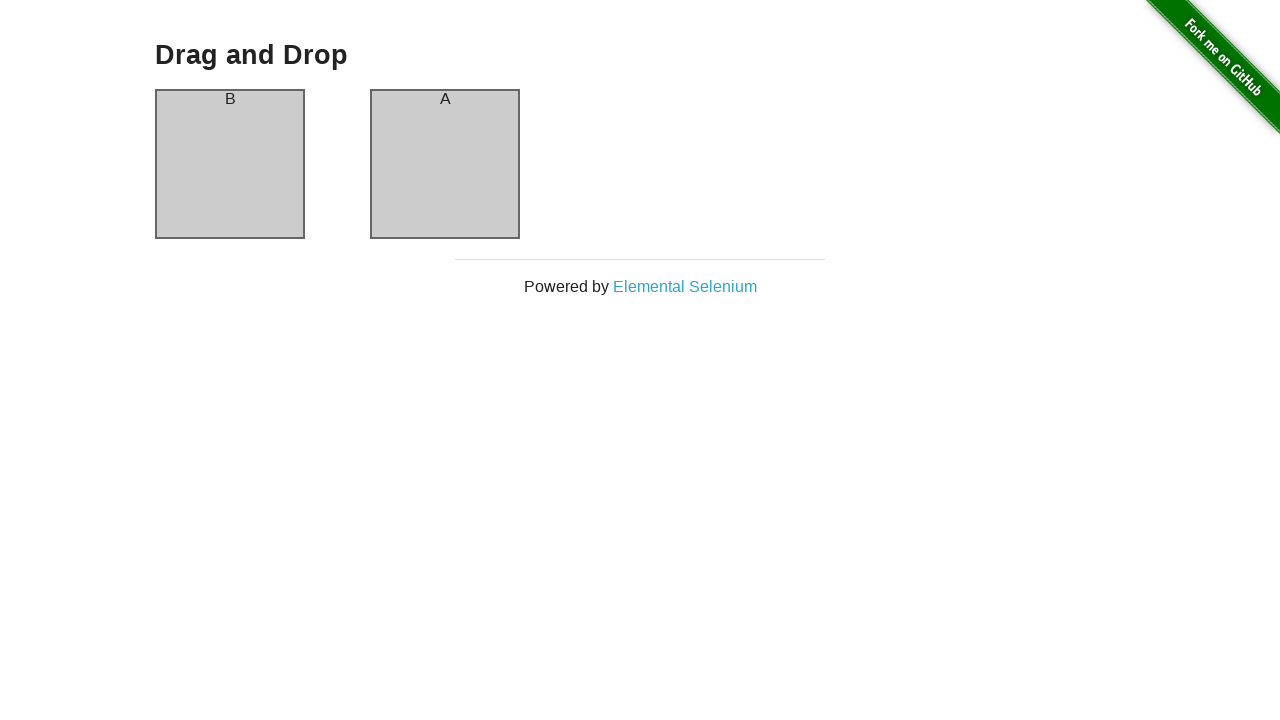